Solves a math problem by reading two numbers, calculating their sum, and selecting the result from a dropdown

Starting URL: http://suninjuly.github.io/selects2.html

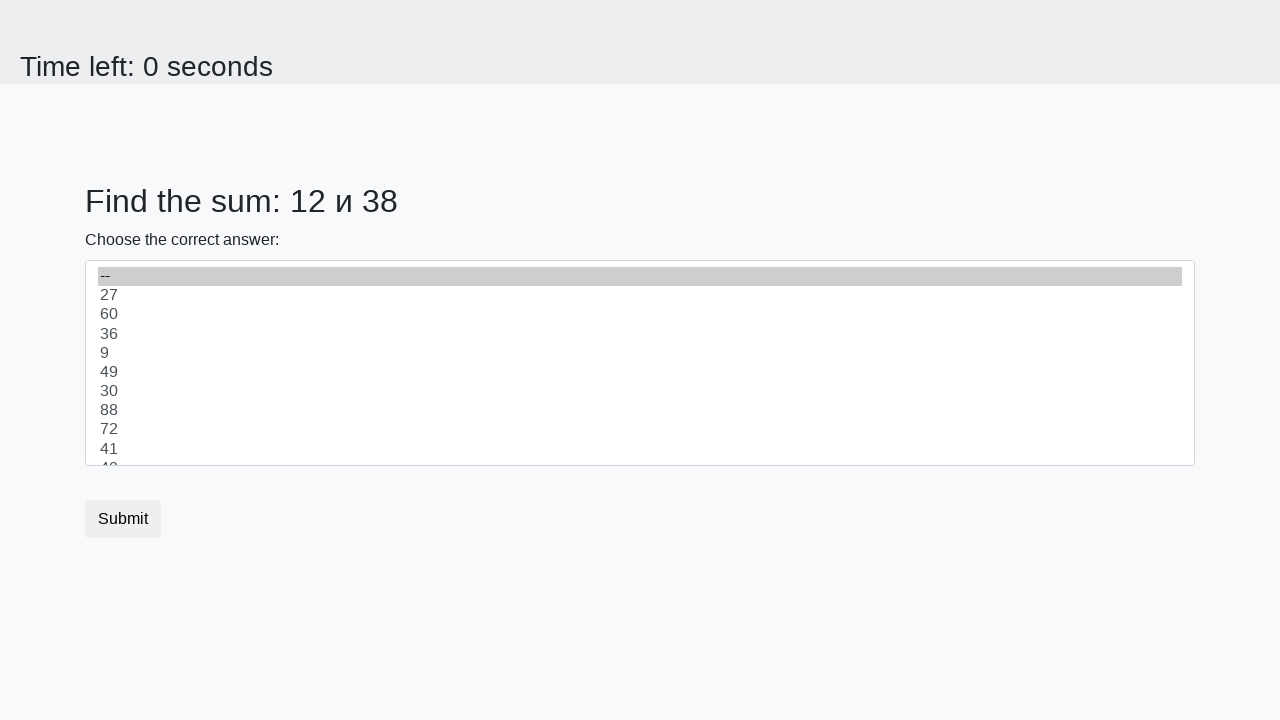

Read first number from #num1 element
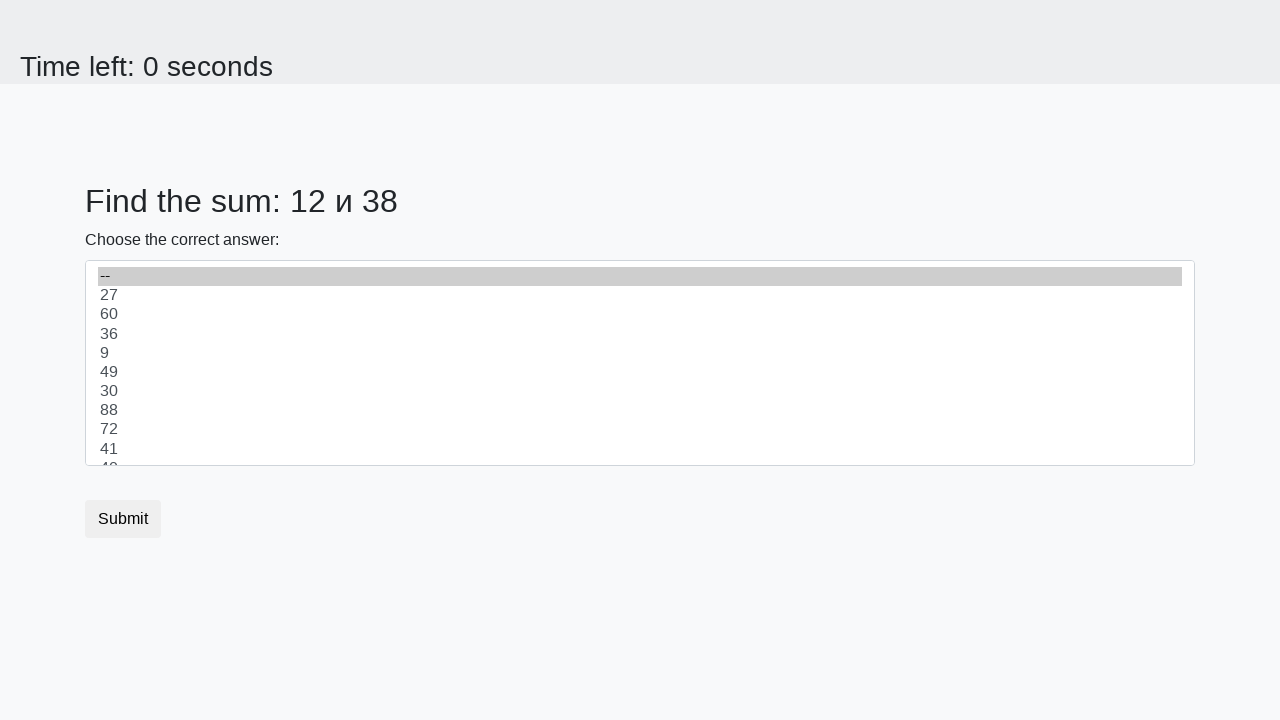

Read second number from #num2 element
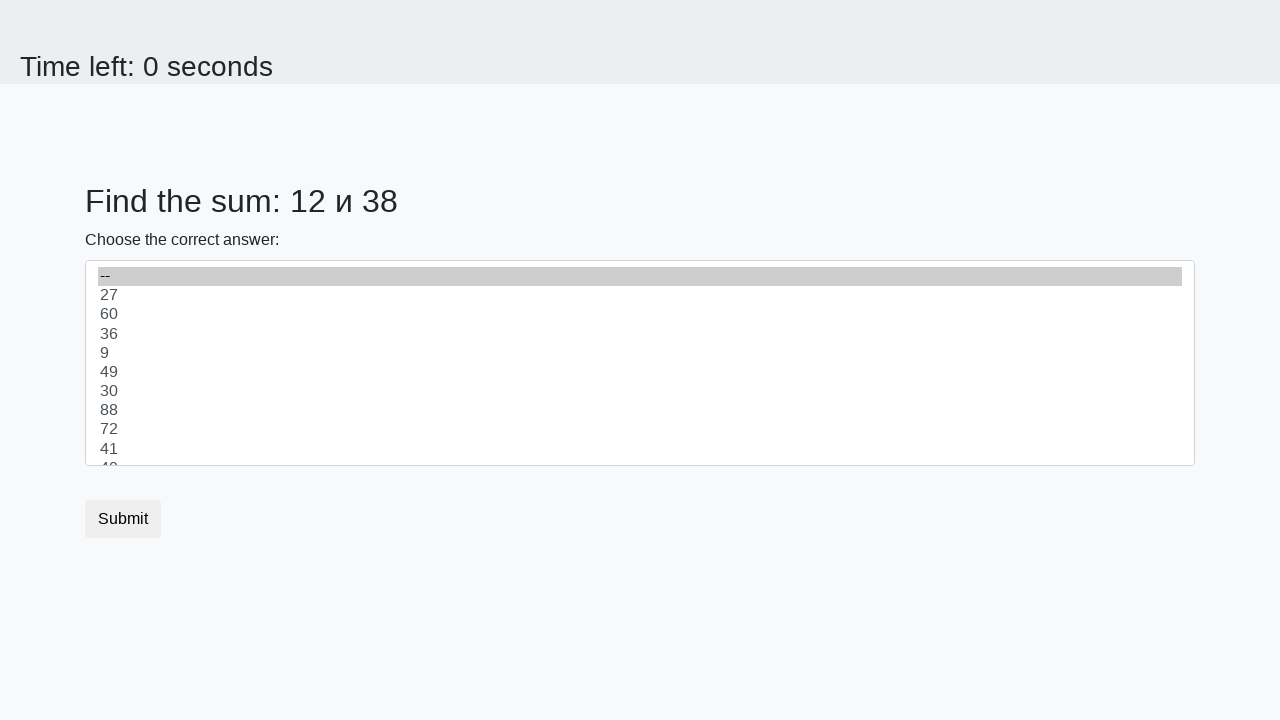

Calculated sum of 12 + 38 = 50
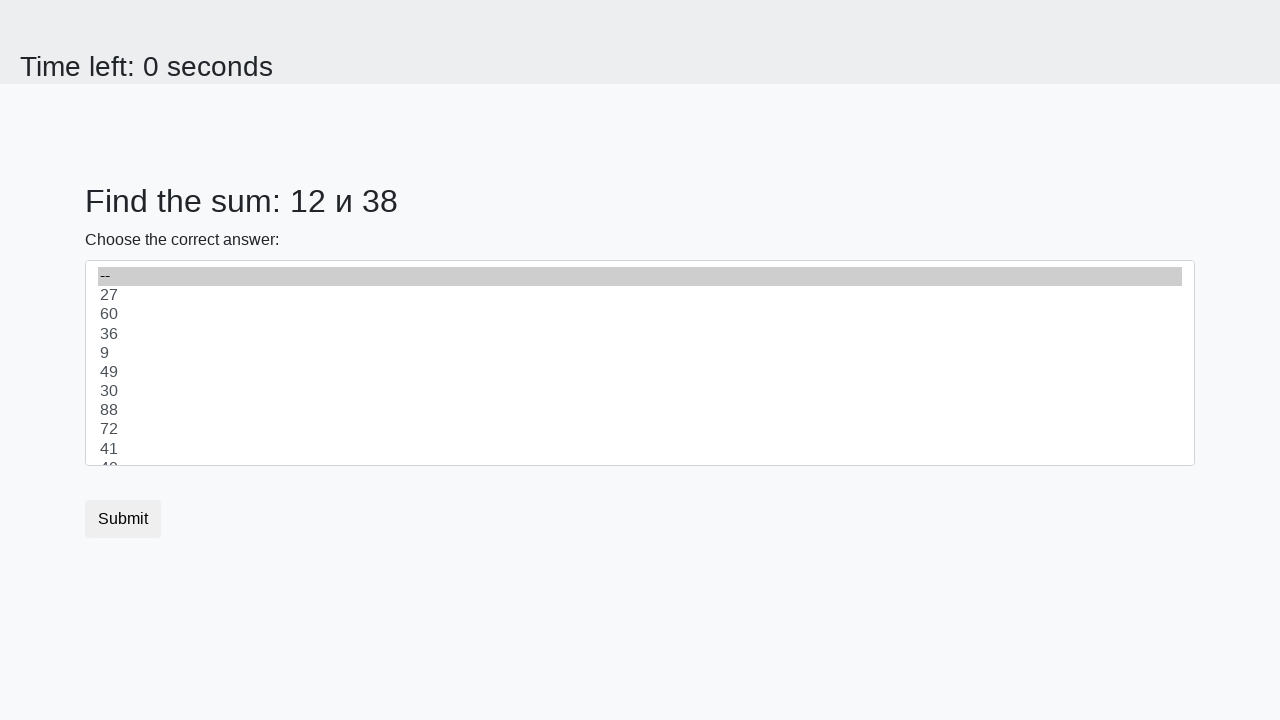

Selected sum value '50' from dropdown on select
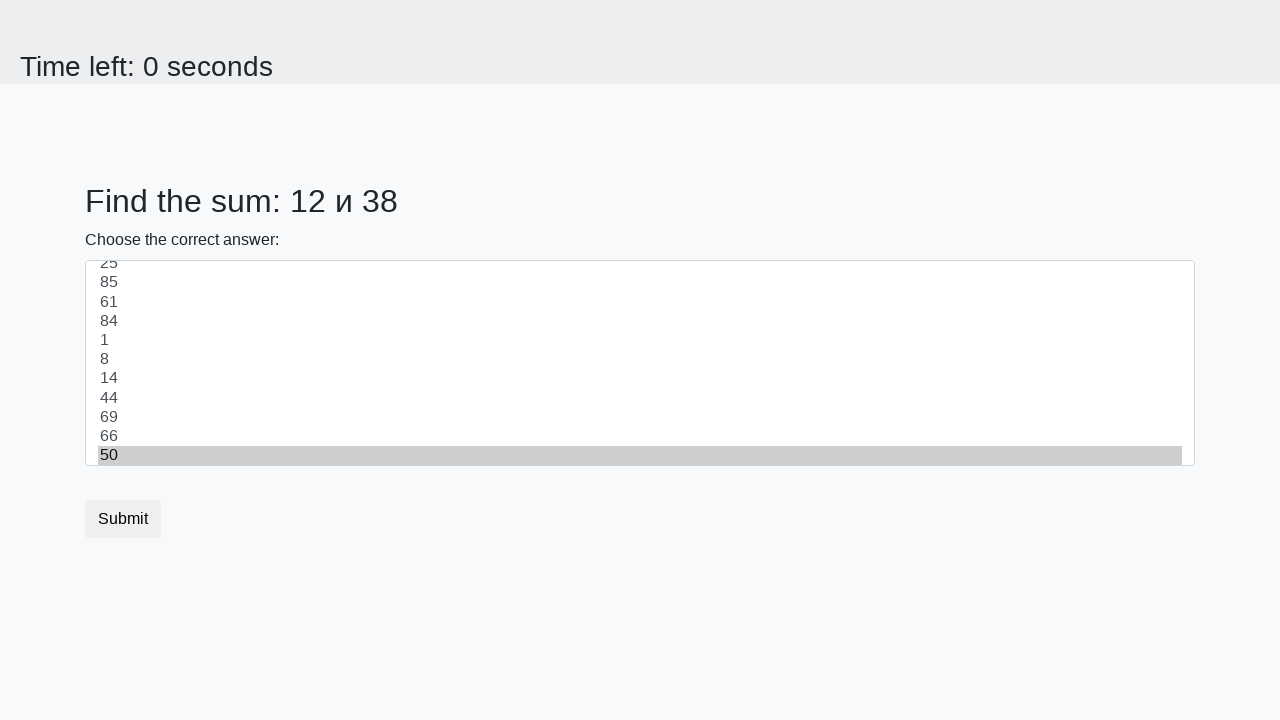

Clicked submit button at (123, 519) on .btn.btn-default
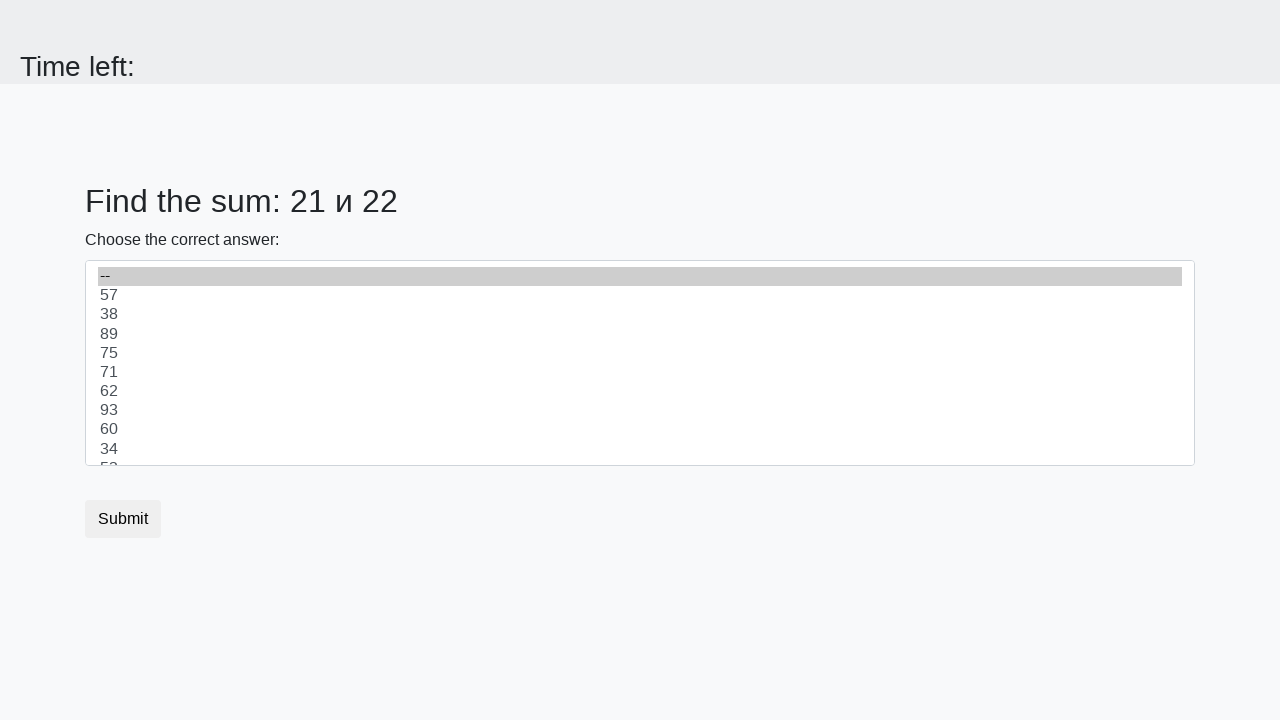

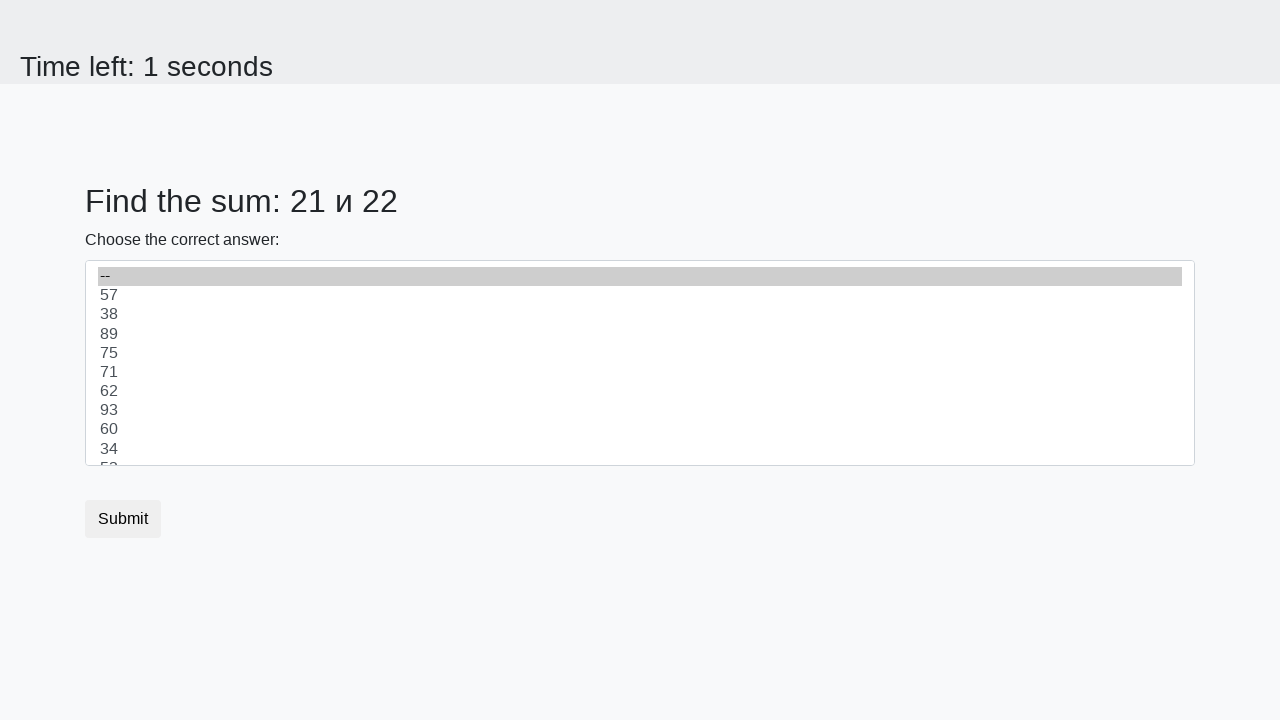